Tests dropdown functionality by navigating to the Dropdown page and selecting an option by index

Starting URL: https://practice.cydeo.com/

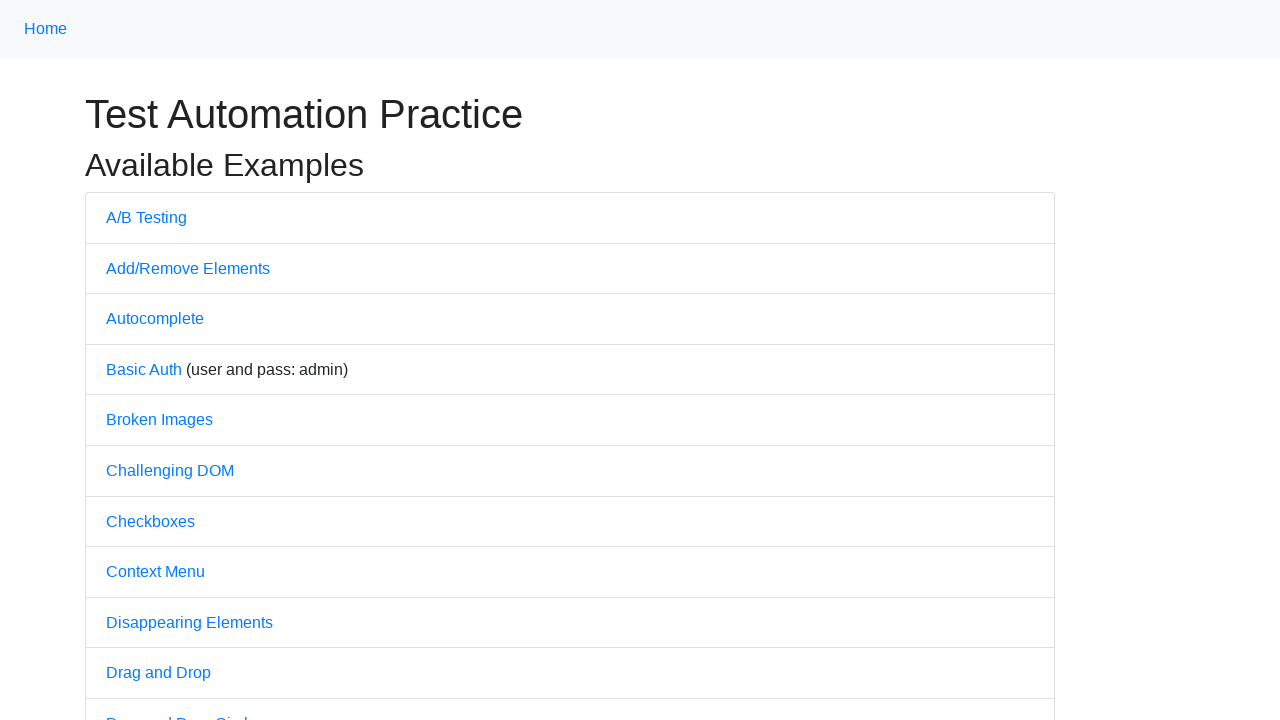

Clicked on Dropdown link to navigate to dropdown page at (143, 360) on internal:text="Dropdown"i
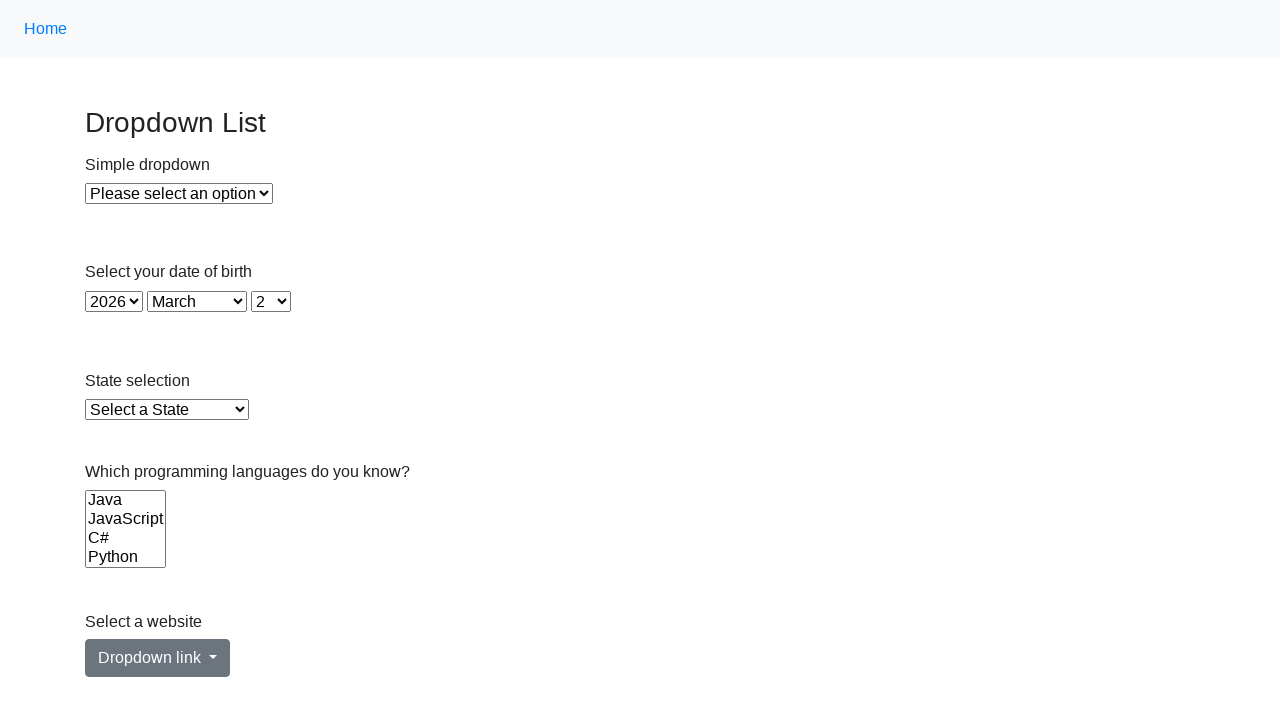

Selected option at index 1 from the dropdown select element on xpath=//select[@id='dropdown']
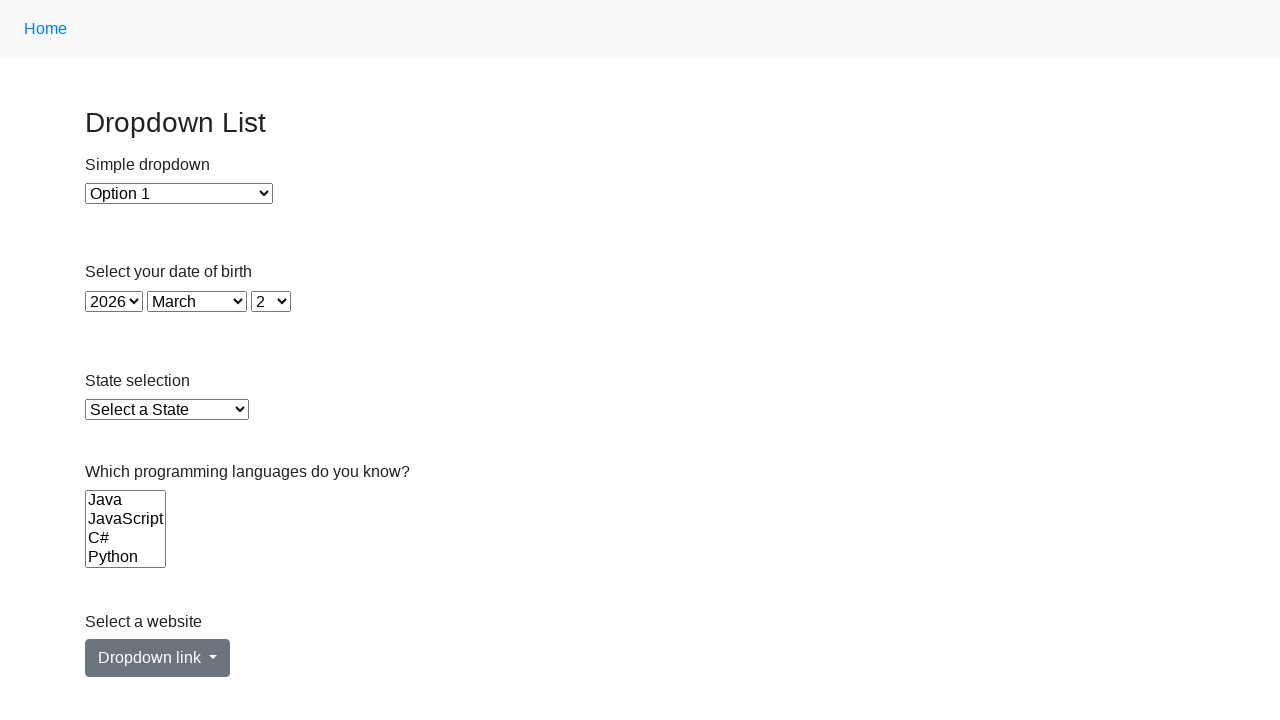

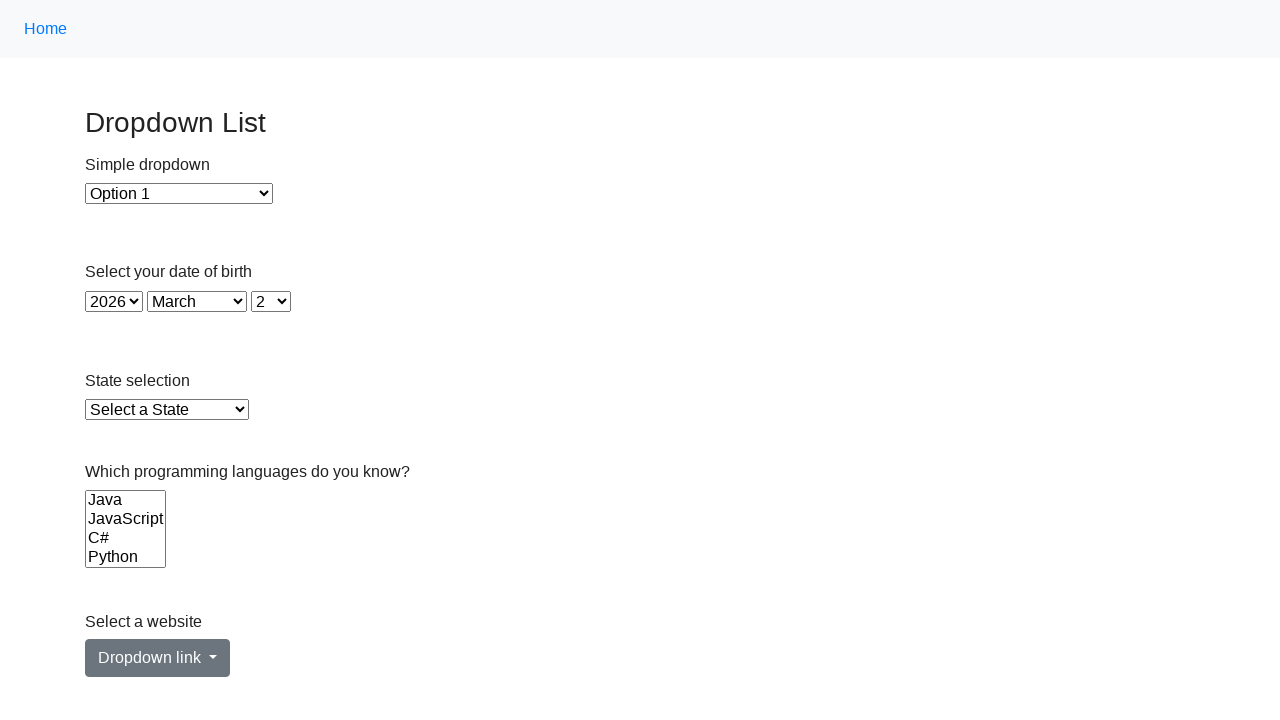